Tests drag and drop functionality by dragging an element and dropping it onto a target element within an iframe

Starting URL: https://jqueryui.com/droppable/

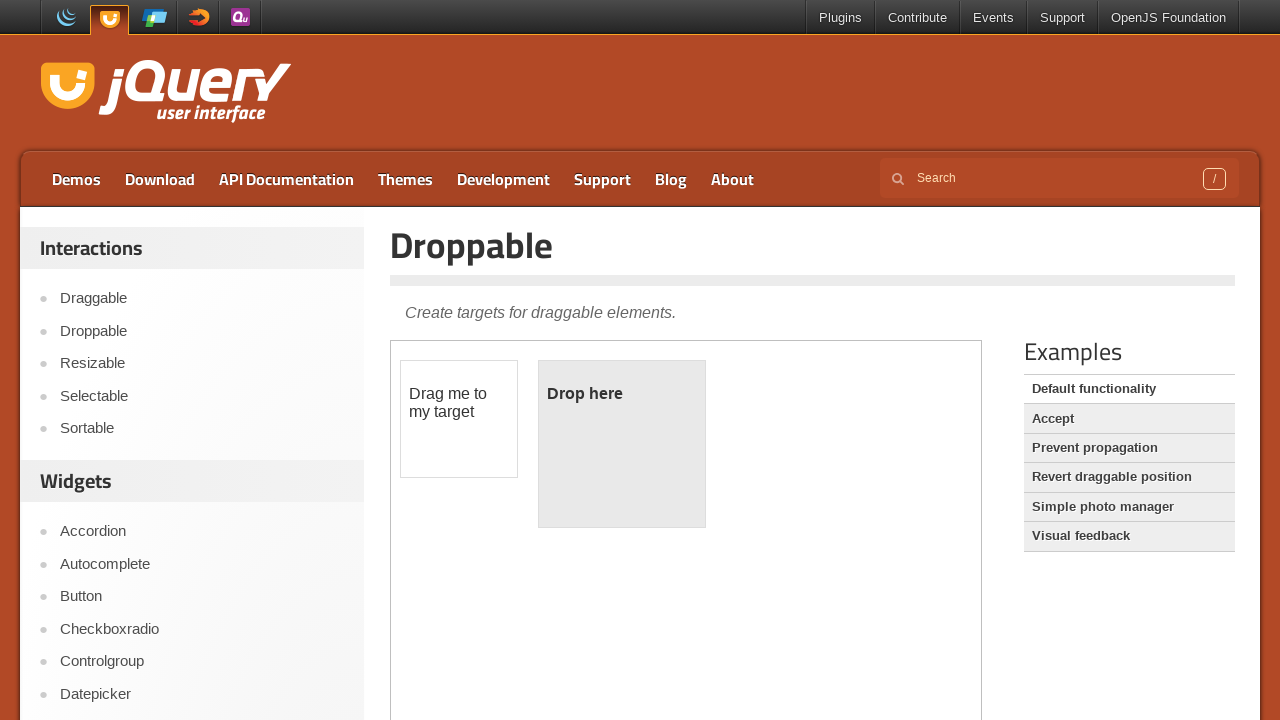

Navigated to jQuery UI droppable demo page
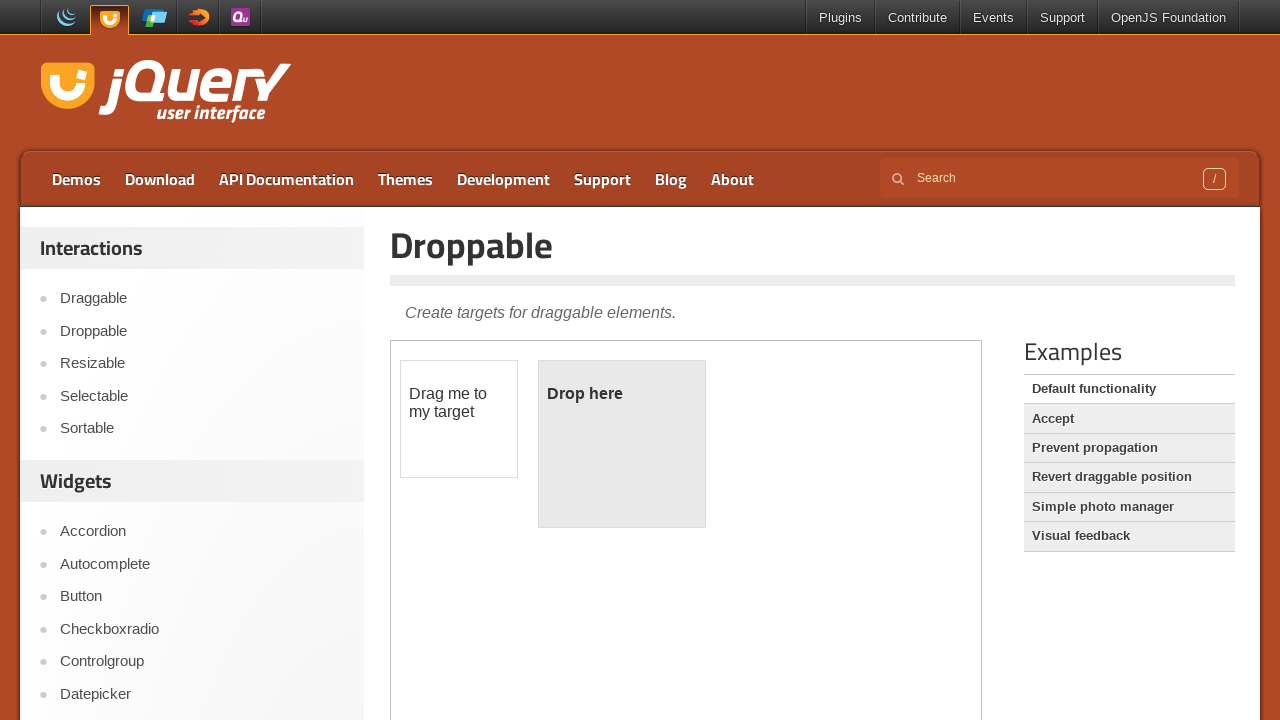

Located the iframe containing the drag and drop demo
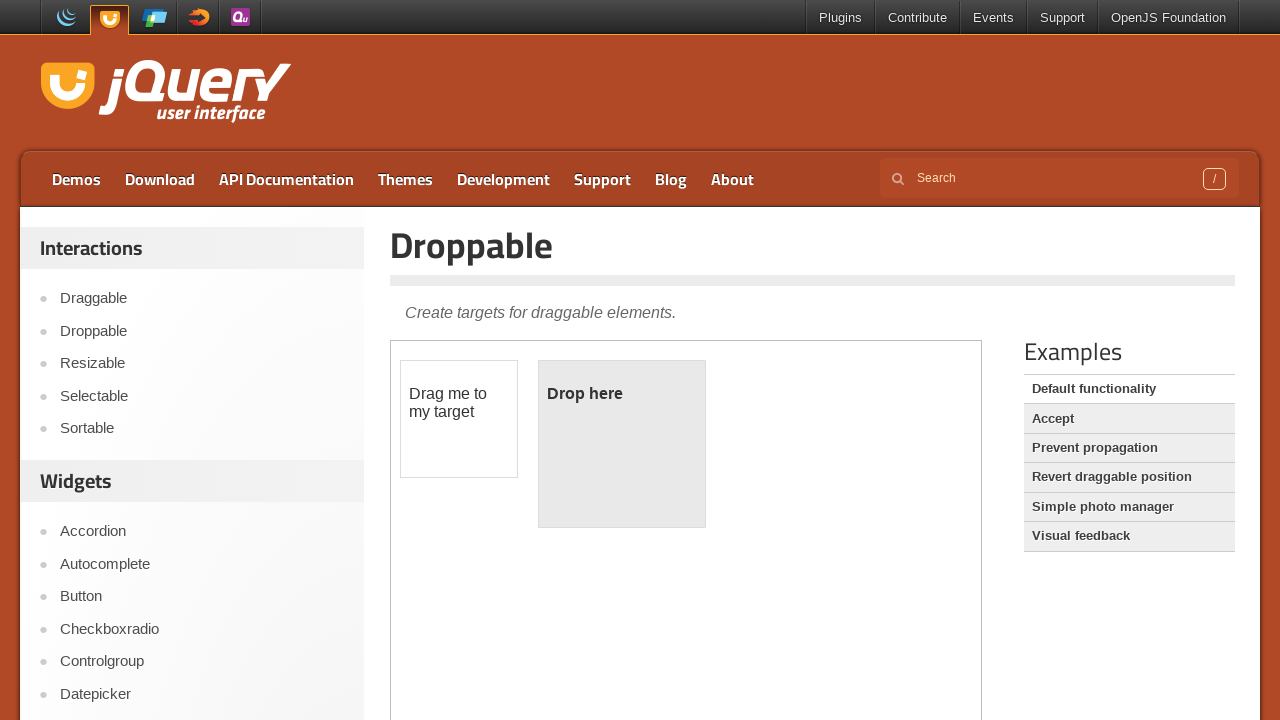

Located the draggable element
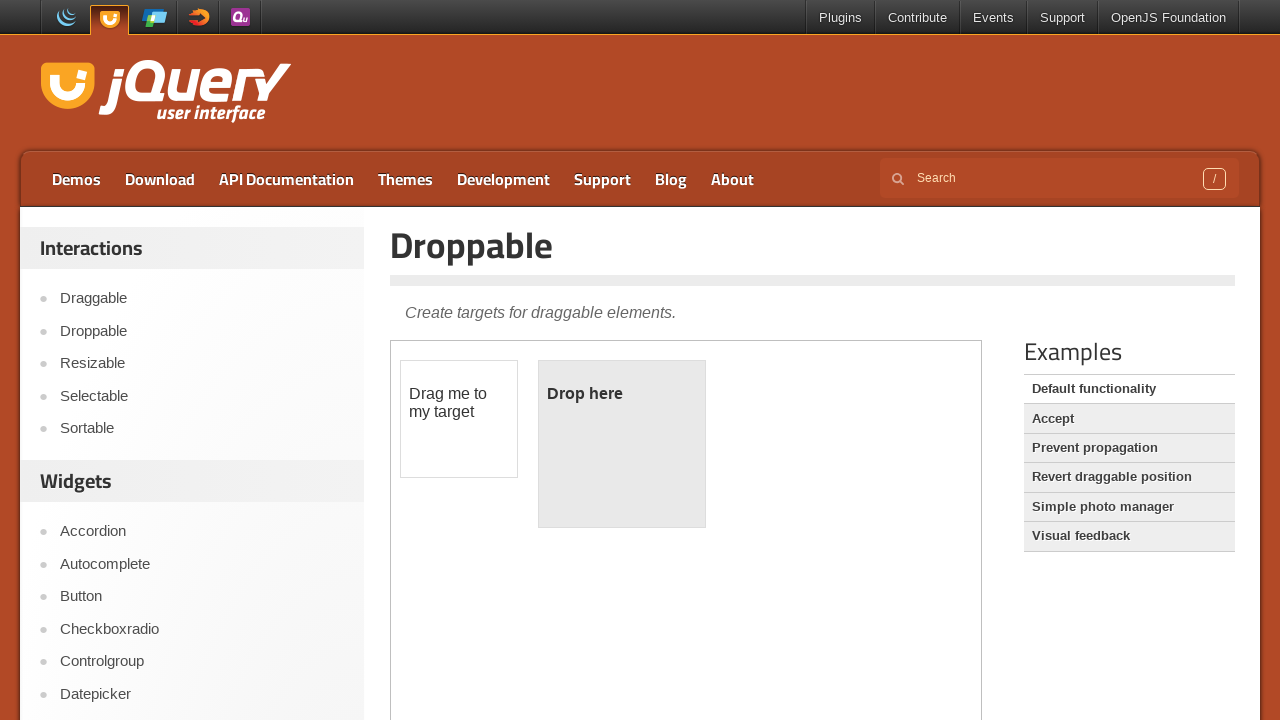

Located the droppable target element
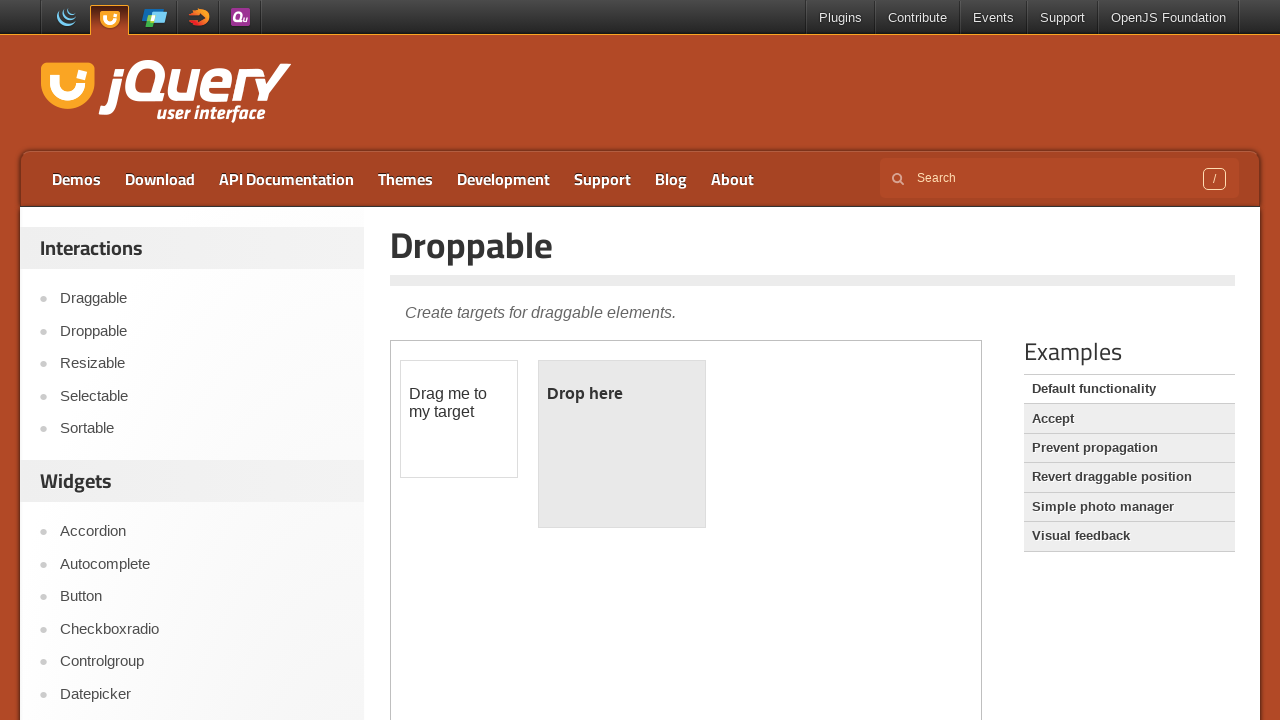

Dragged the draggable element onto the droppable target at (622, 444)
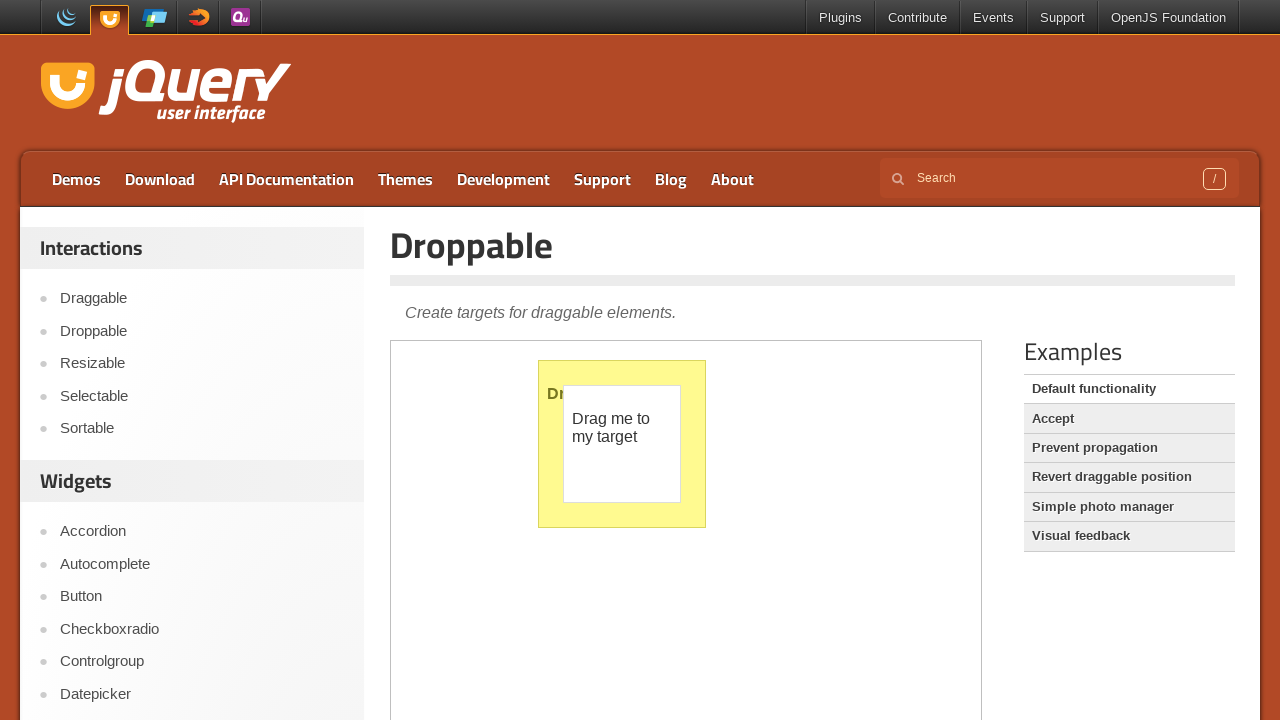

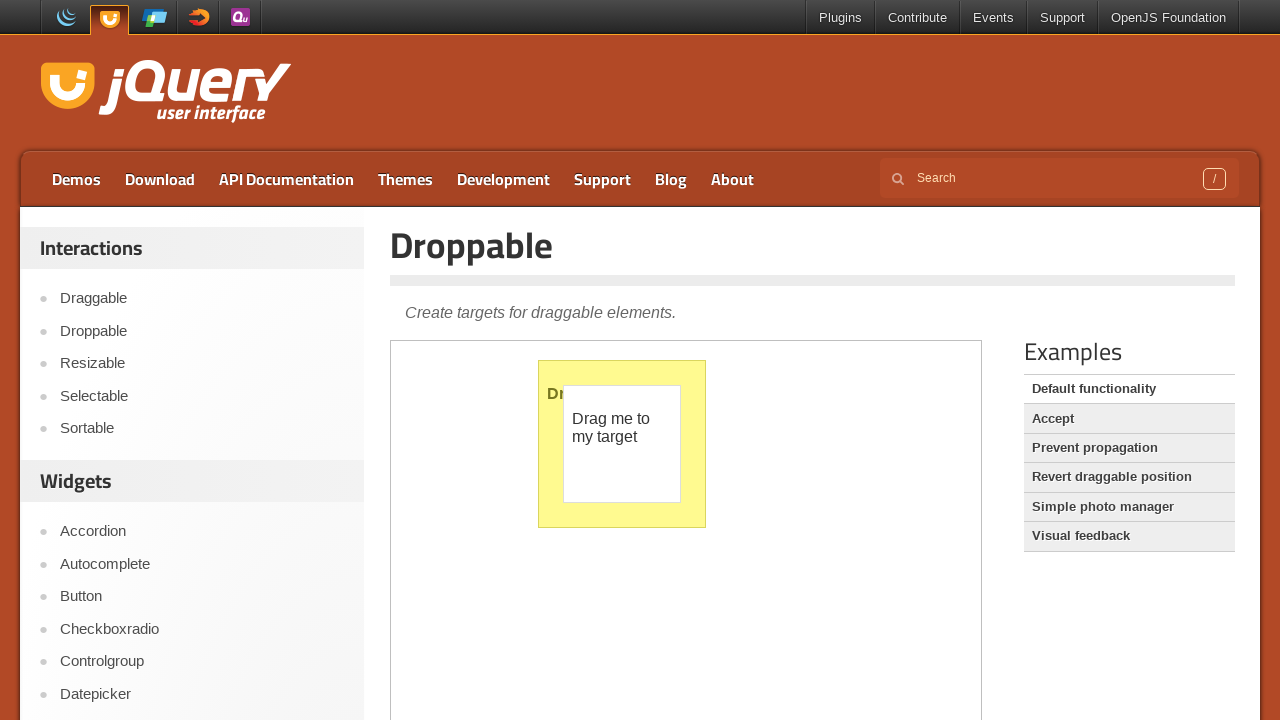